Tests basic navigation by visiting two websites (axa-im.com and demo.openmrs.org) and verifying the pages load by checking their titles.

Starting URL: http://www.axa-im.com

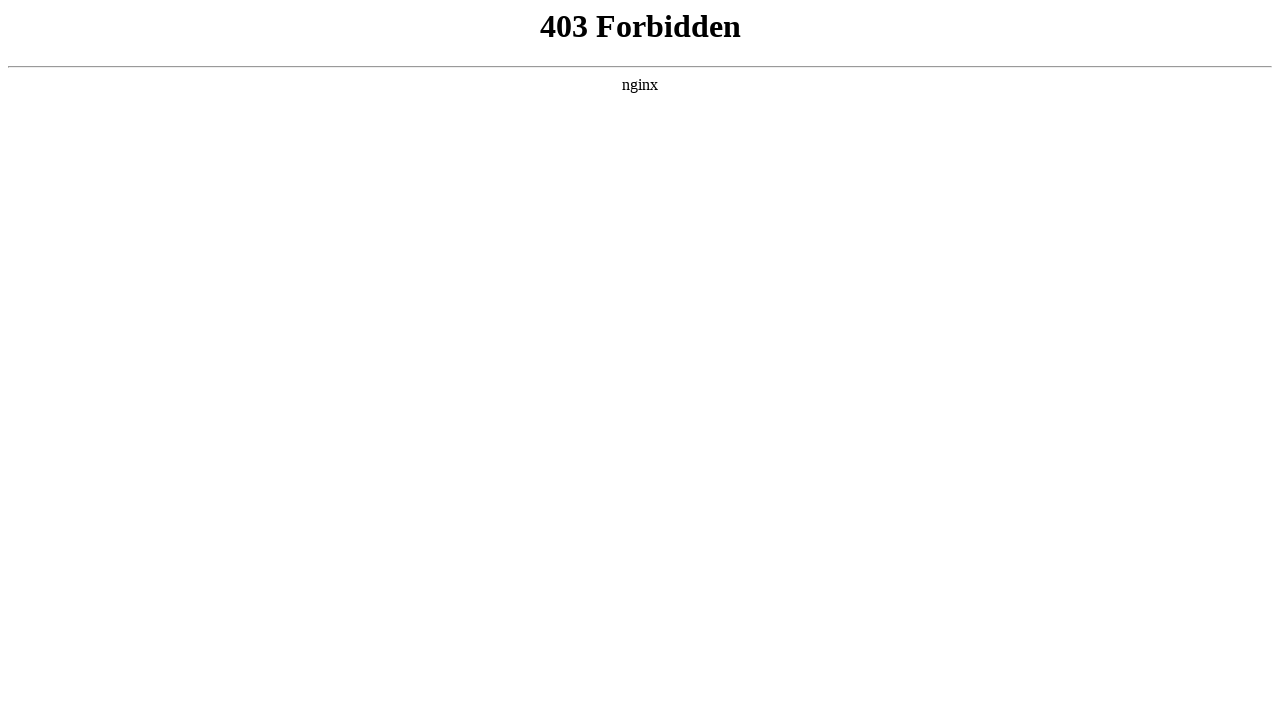

Waited for axa-im.com page to load (domcontentloaded)
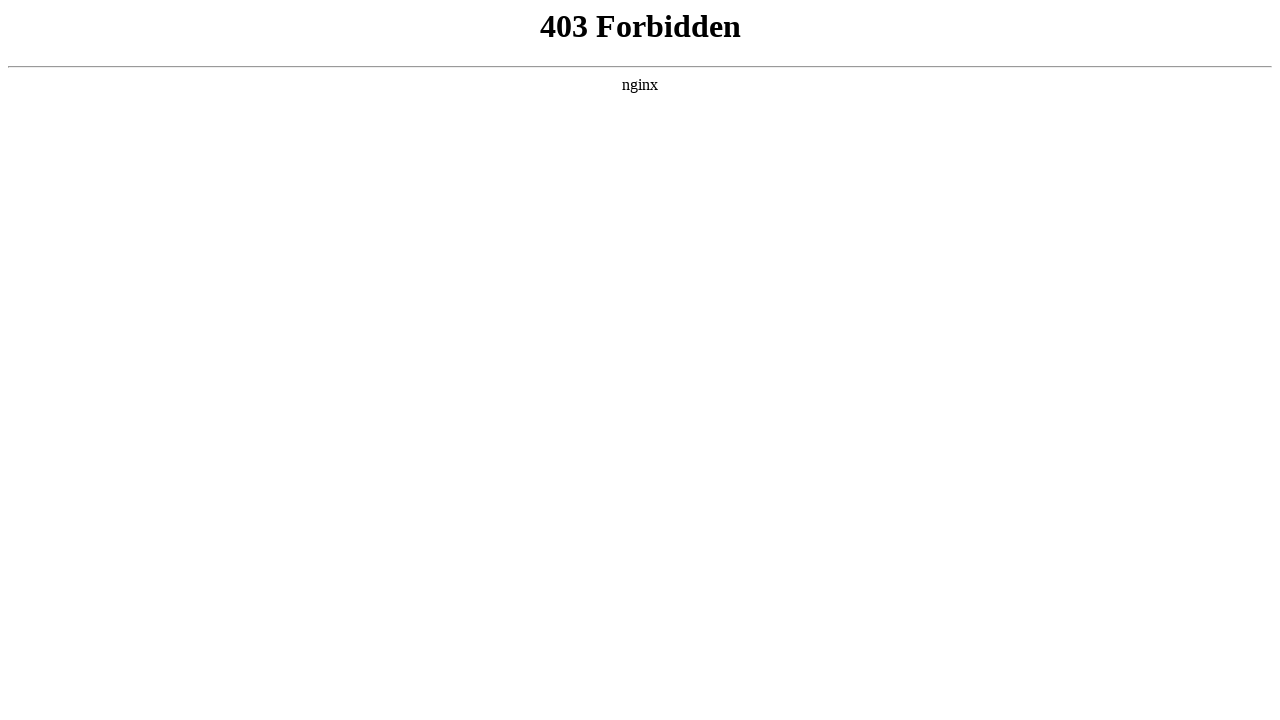

Retrieved page title: 403 Forbidden
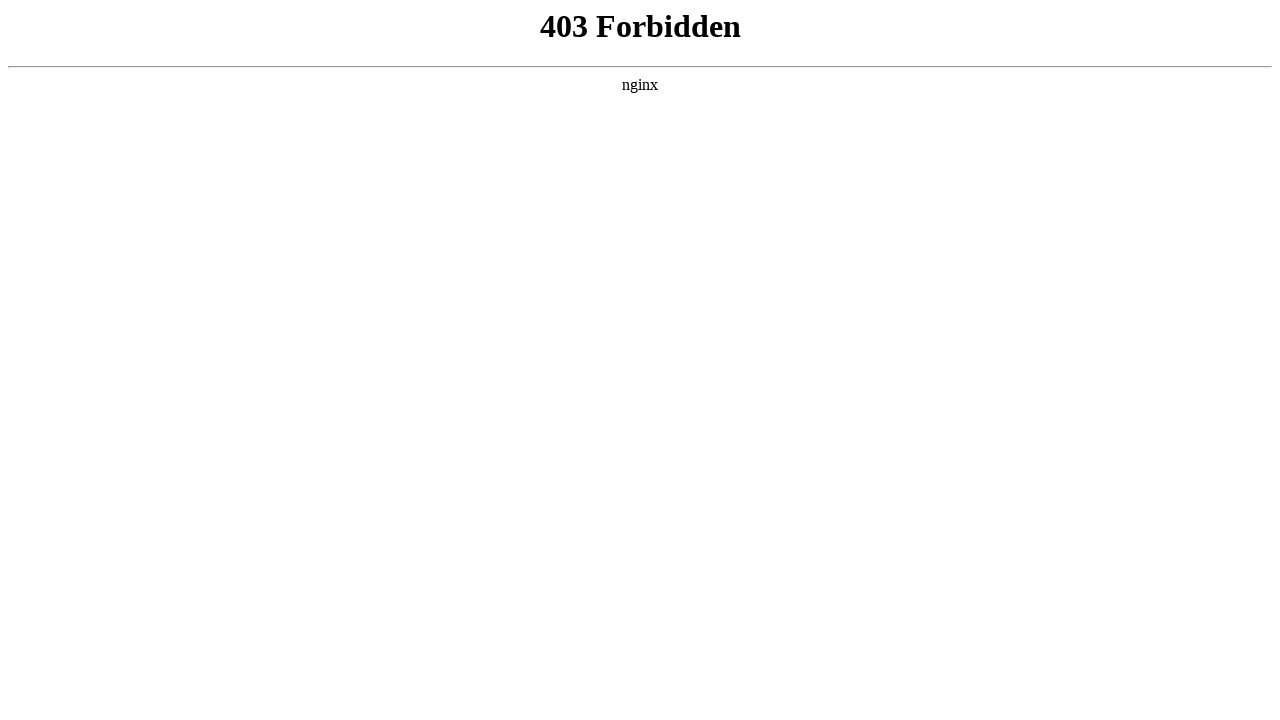

Navigated to demo.openmrs.org login page
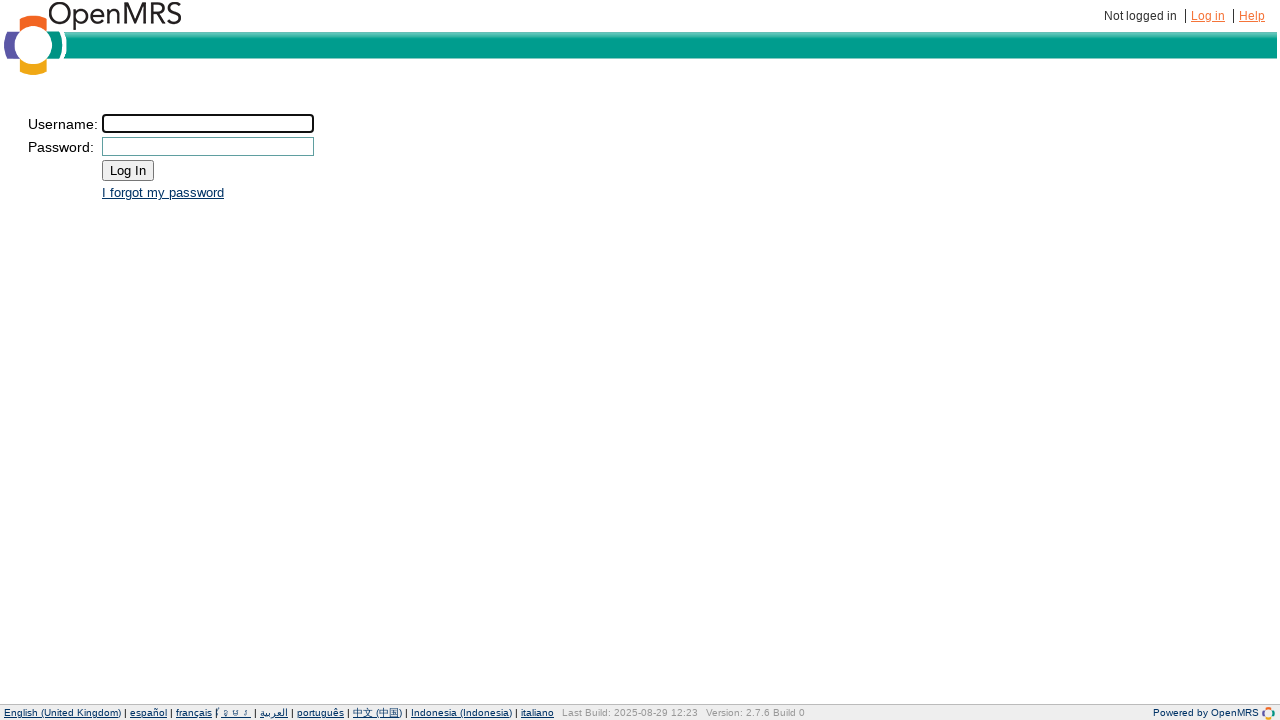

Waited for demo.openmrs.org page to load (domcontentloaded)
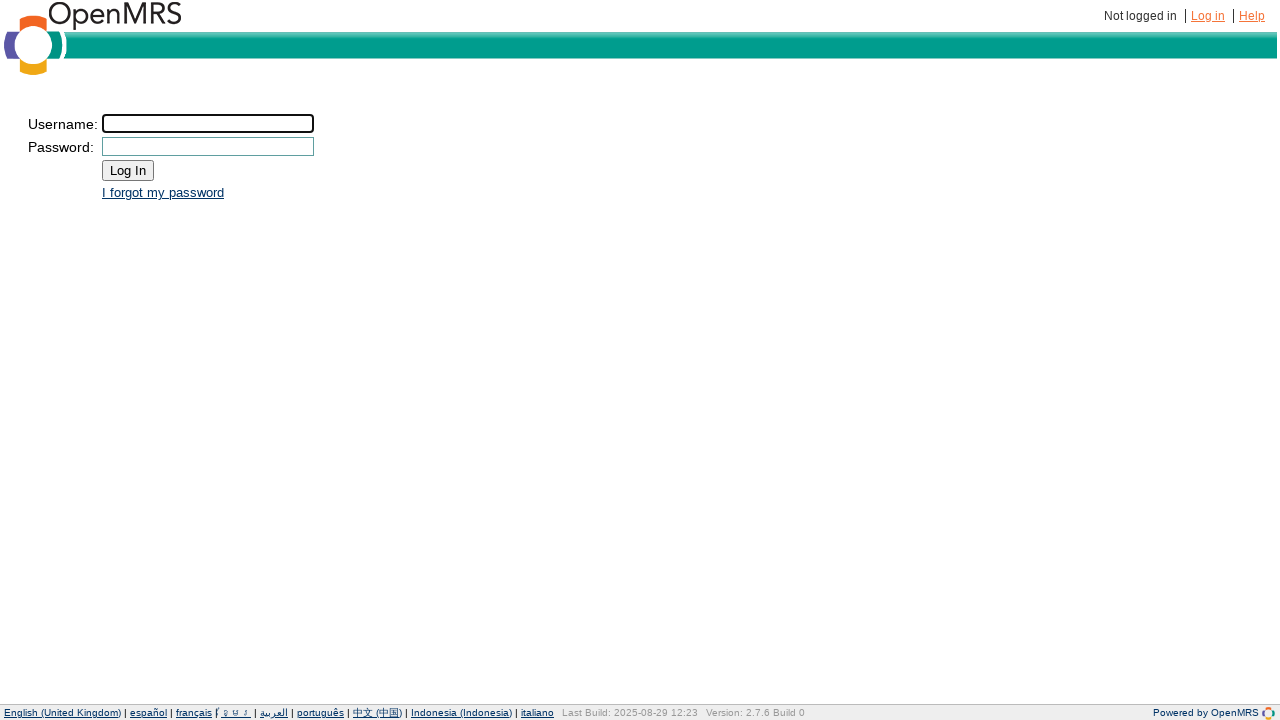

Retrieved page title: OpenMRS - Login
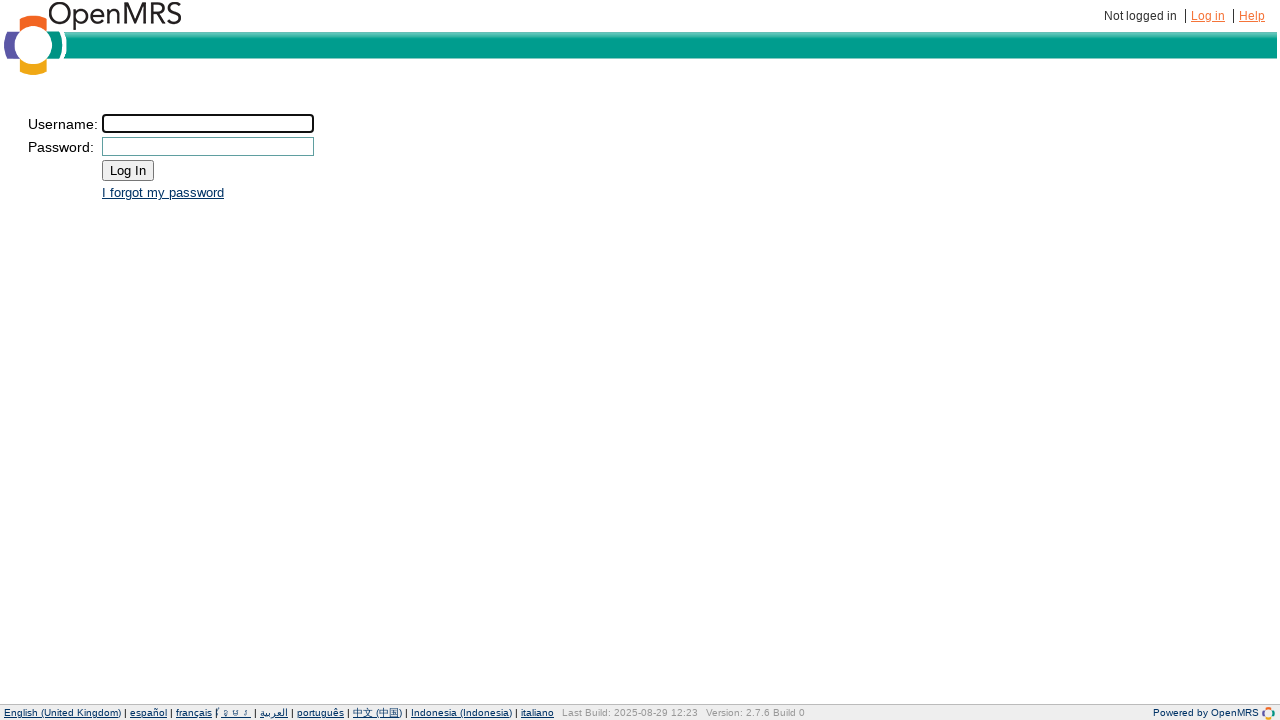

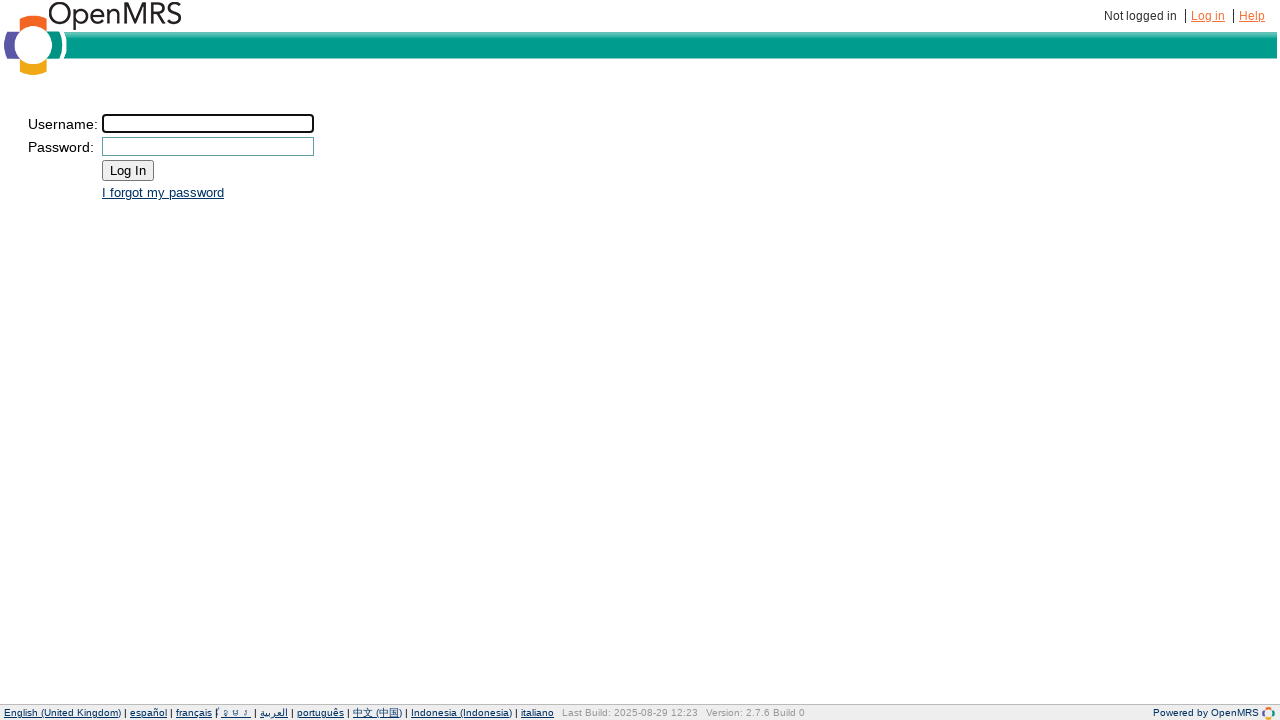